Tests keyboard key press functionality by sending a TAB key using keyboard action and verifying the displayed result text

Starting URL: http://the-internet.herokuapp.com/key_presses

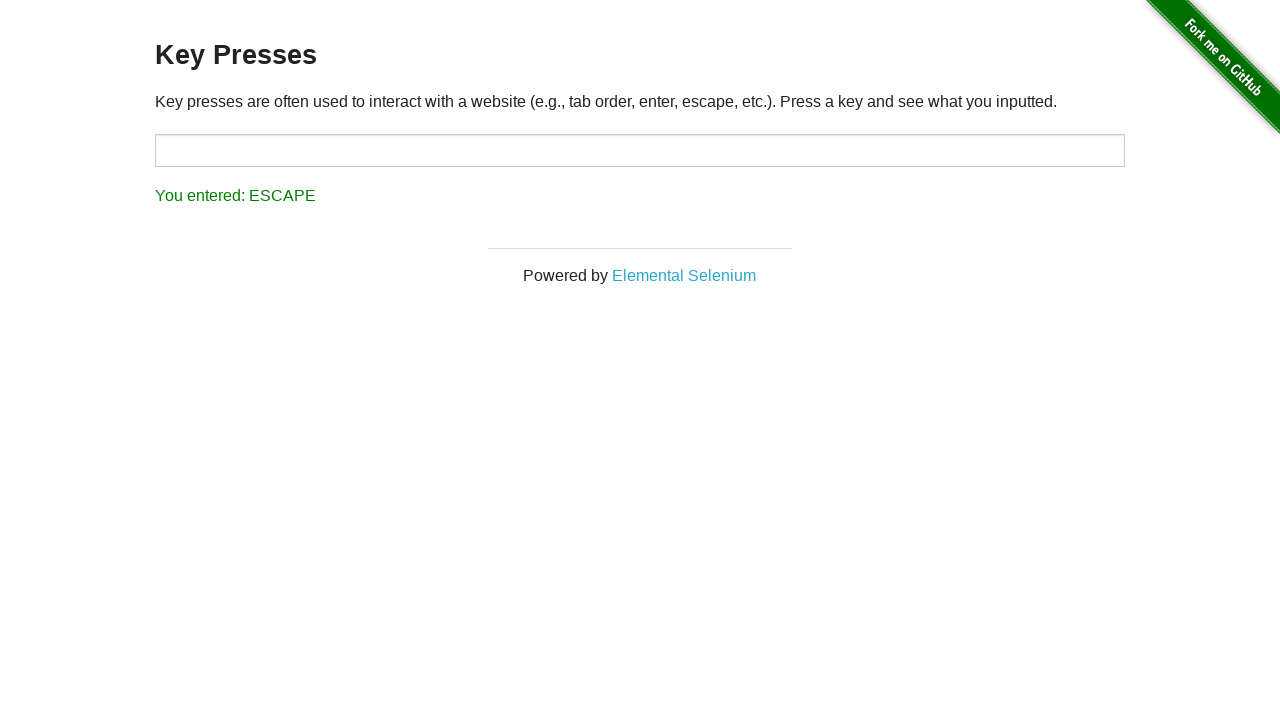

Pressed TAB key using keyboard action
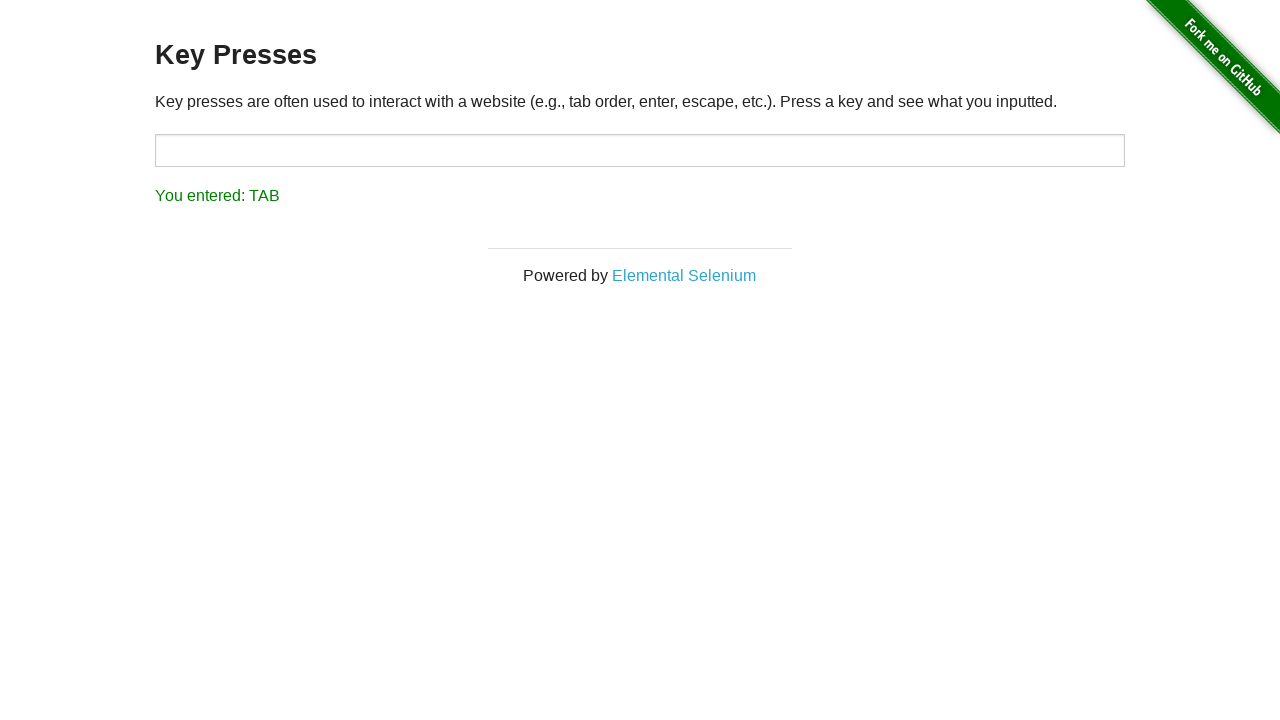

Result element loaded
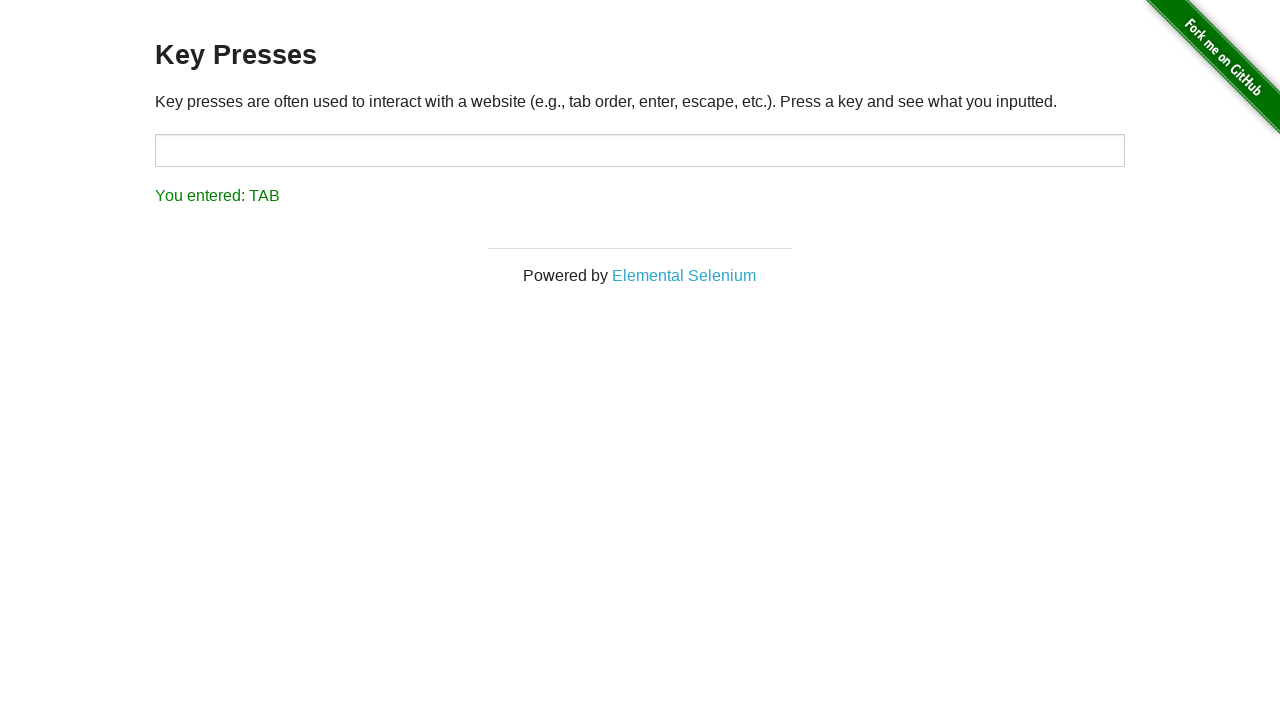

Retrieved result text content
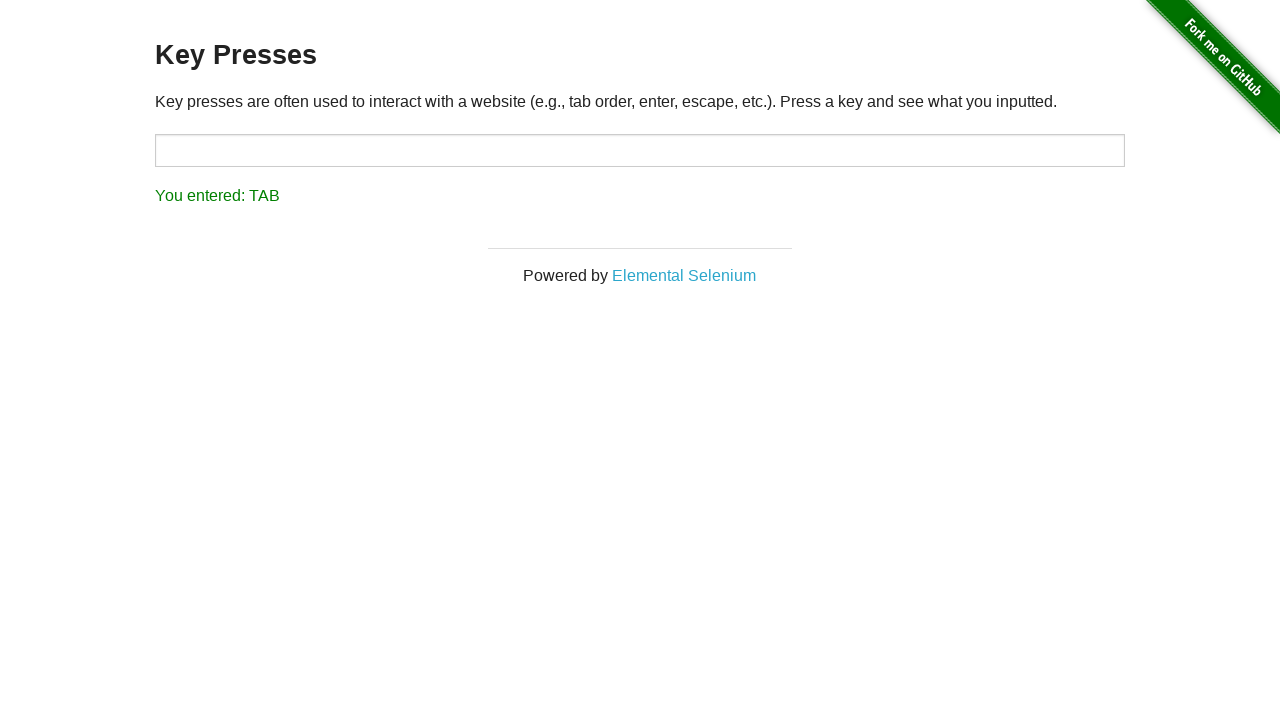

Verified result text displays 'You entered: TAB'
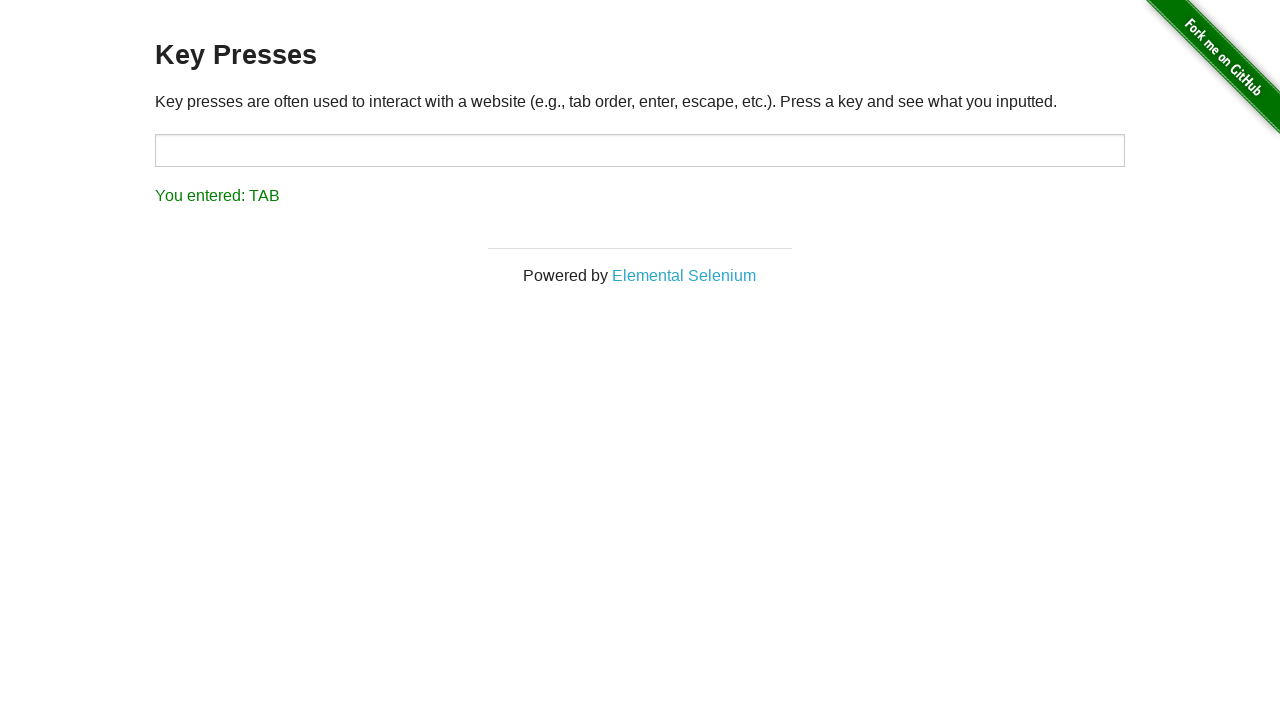

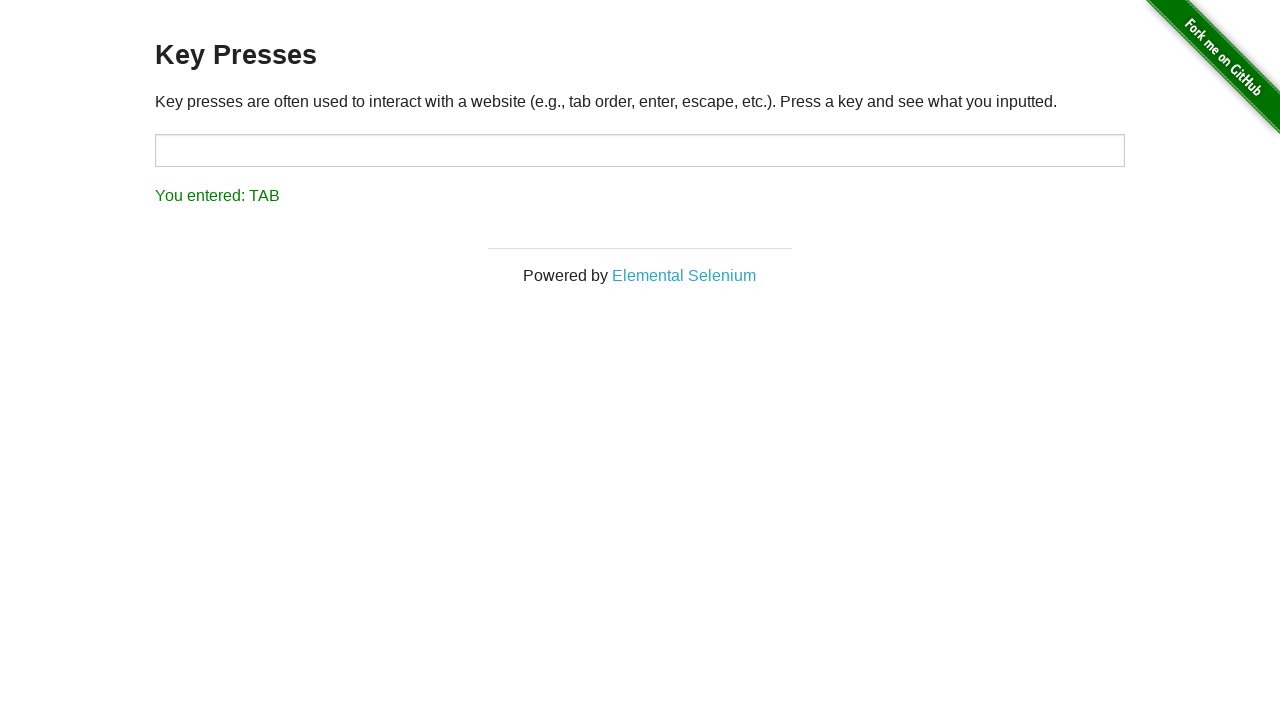